Tests a practice registration form by filling in personal details (name, email, phone, gender, hobbies, address, state, city) and submitting the form, then verifying the confirmation modal appears.

Starting URL: https://demoqa.com/automation-practice-form

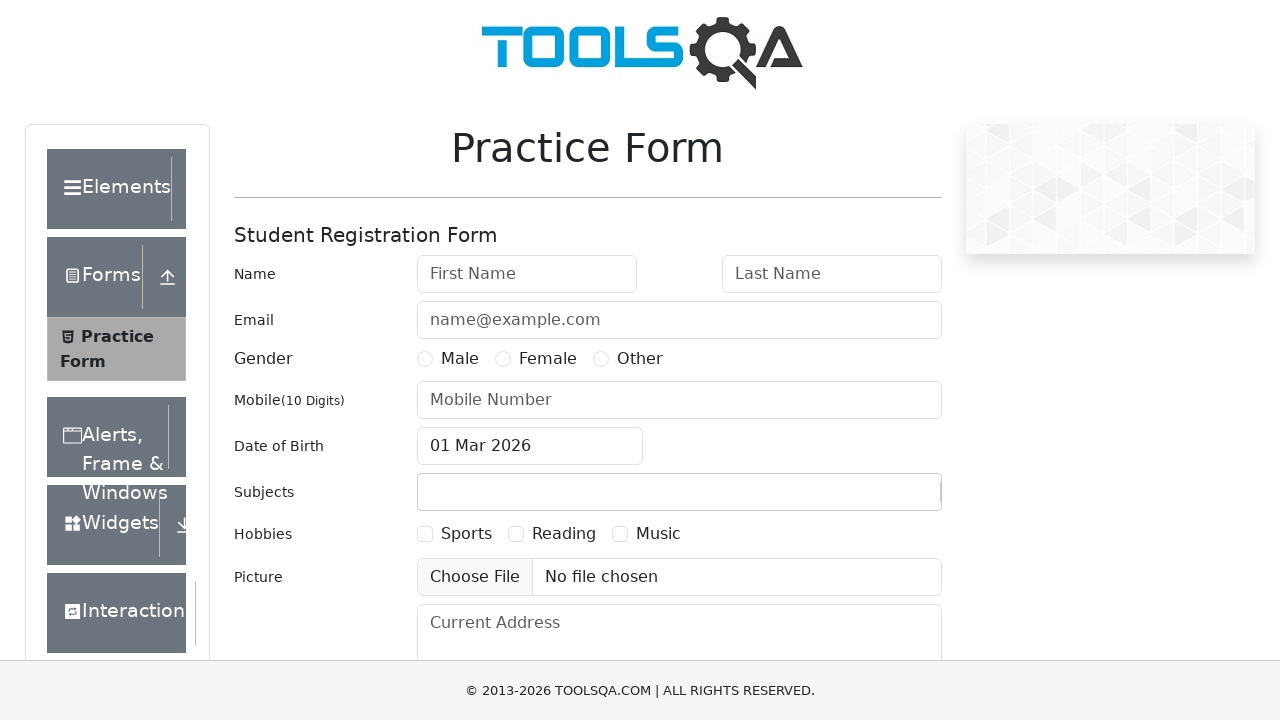

Waited for page to load (networkidle)
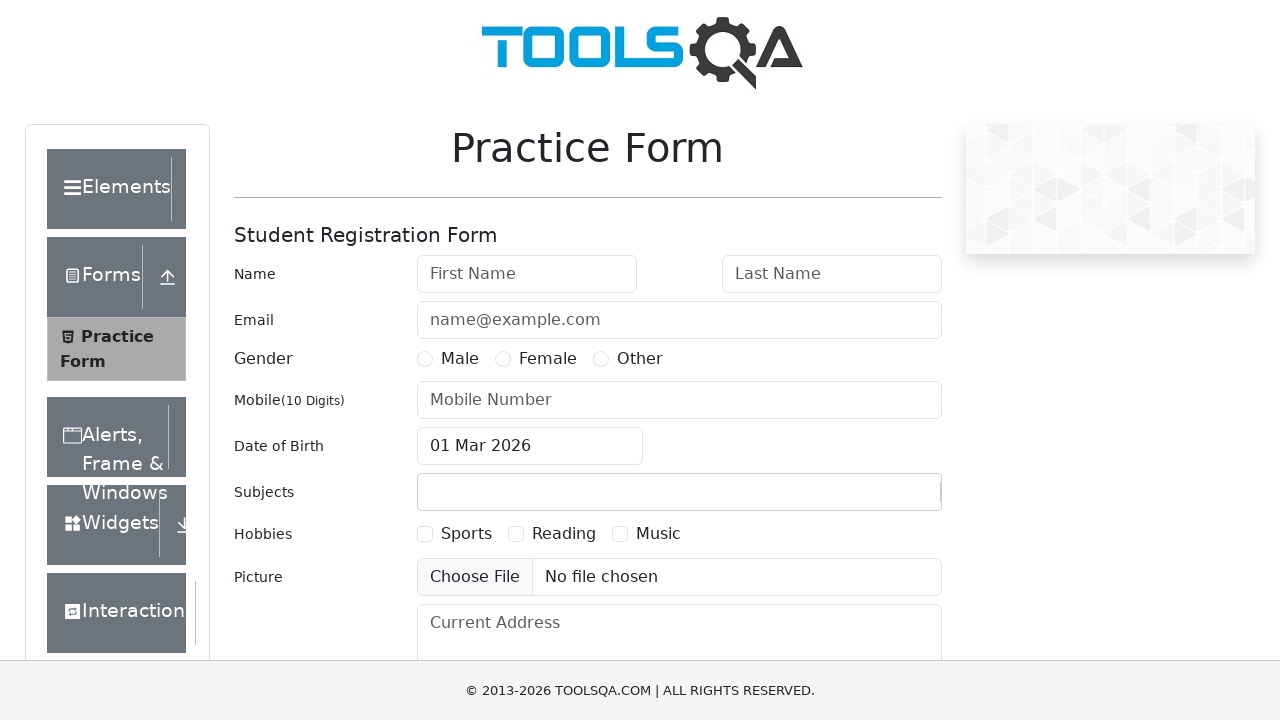

Filled first name field with 'john' on #firstName
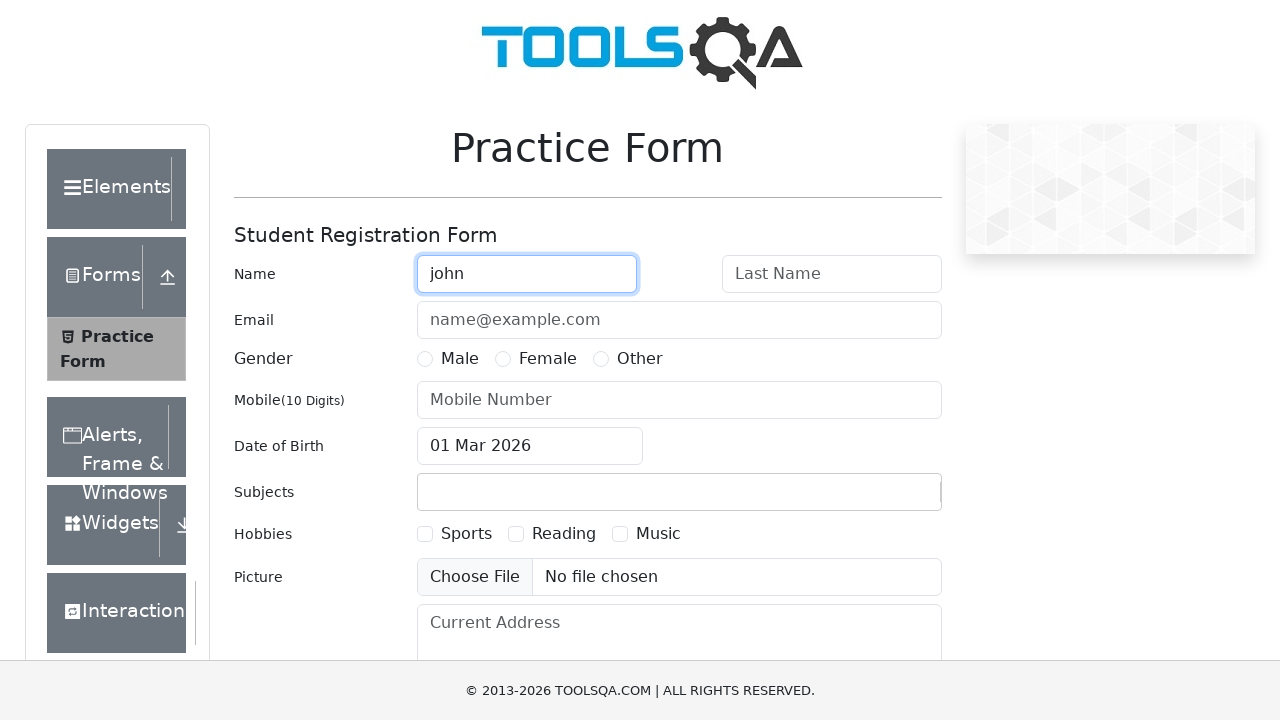

Filled last name field with 'doe' on #lastName
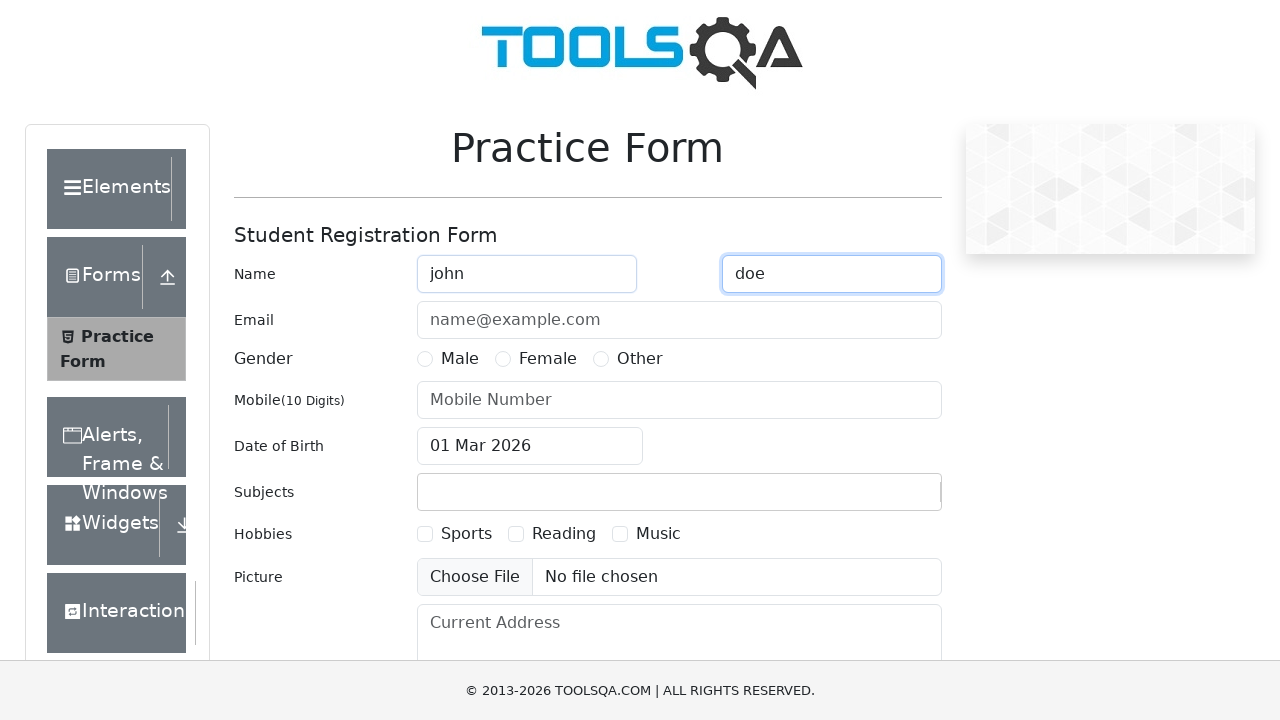

Filled email field with 'jdoe@email.com' on #userEmail
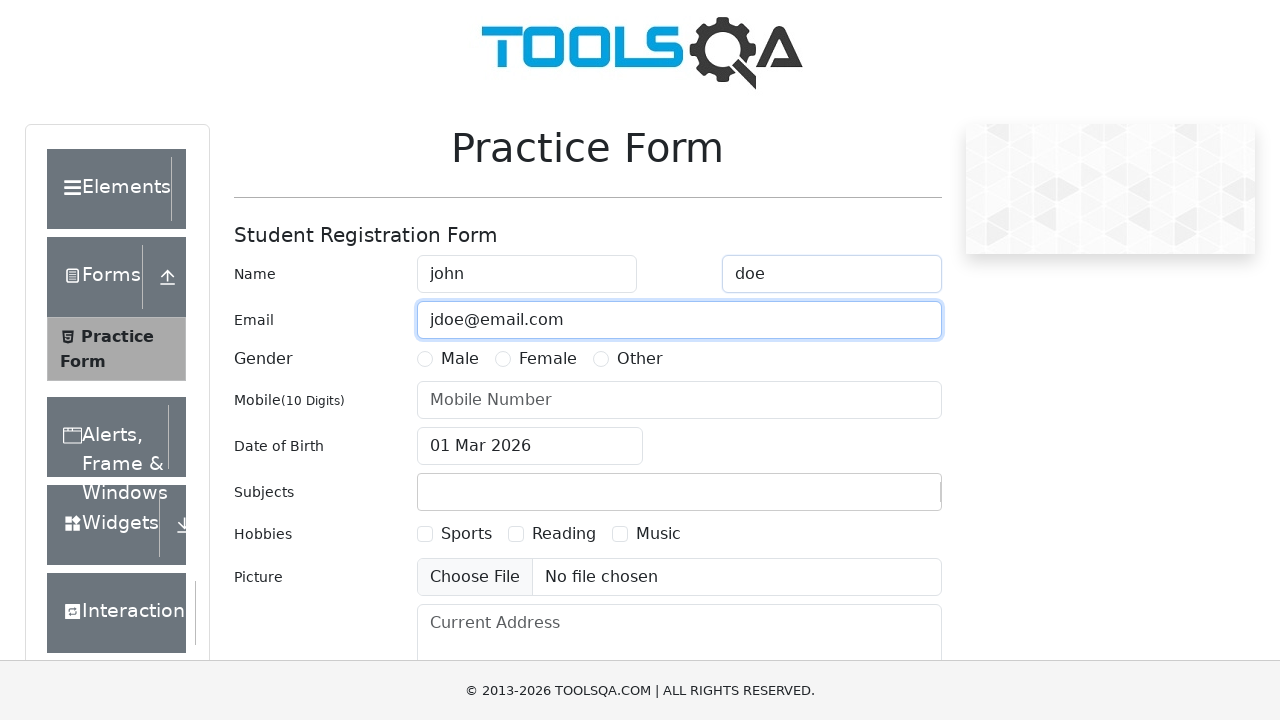

Filled mobile number field with '9876543210' on #userNumber
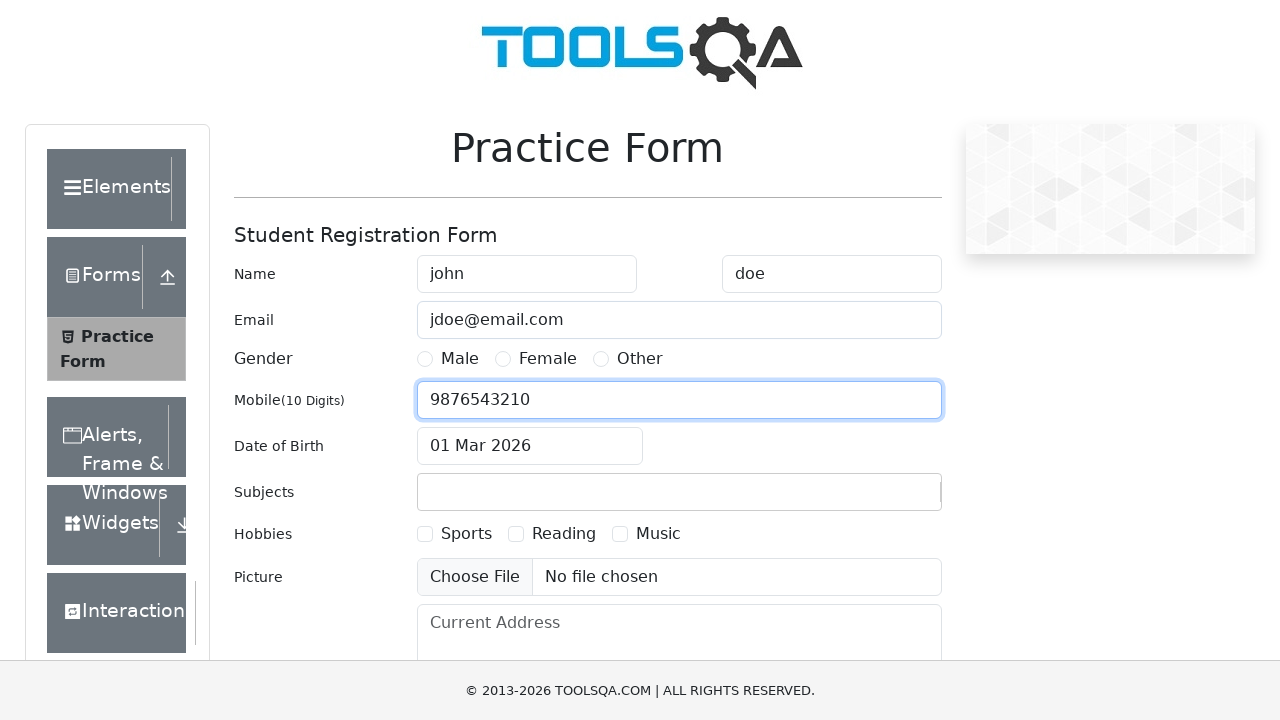

Selected gender 'Male' at (448, 359) on xpath=//input[@id='gender-radio-1']/..
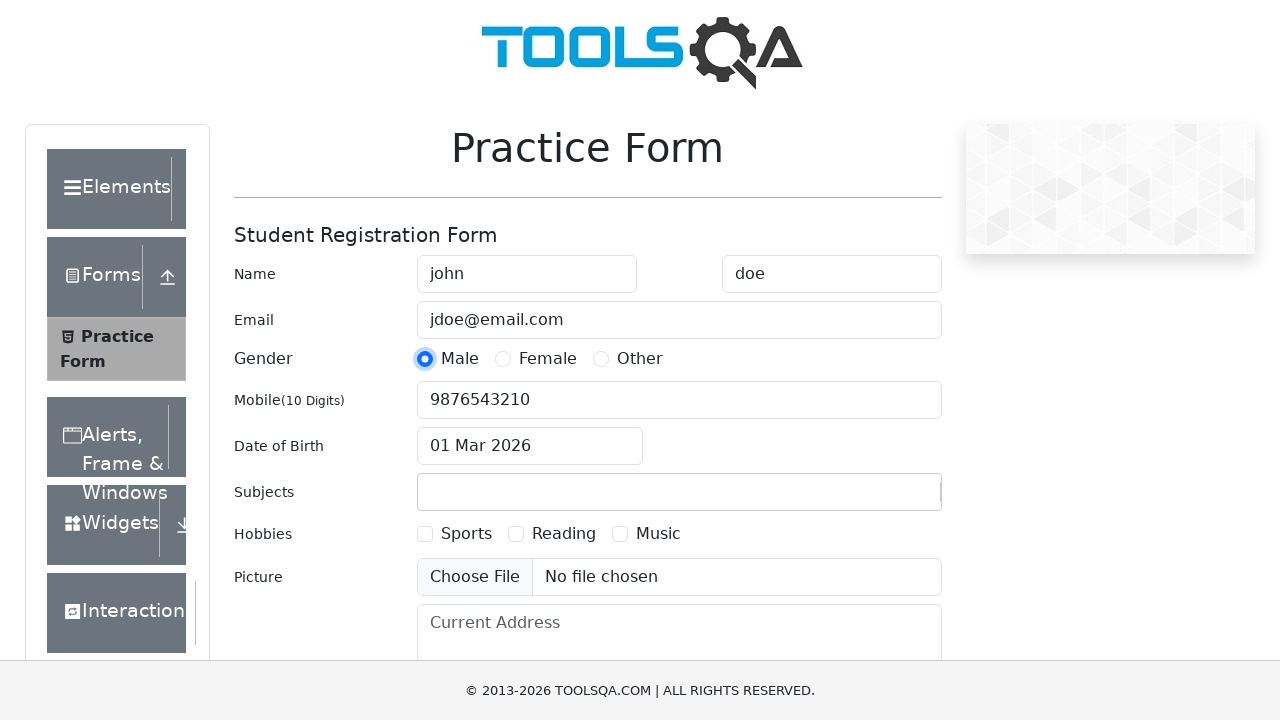

Selected hobby 'Sports' at (454, 534) on xpath=//input[@id='hobbies-checkbox-1']/..
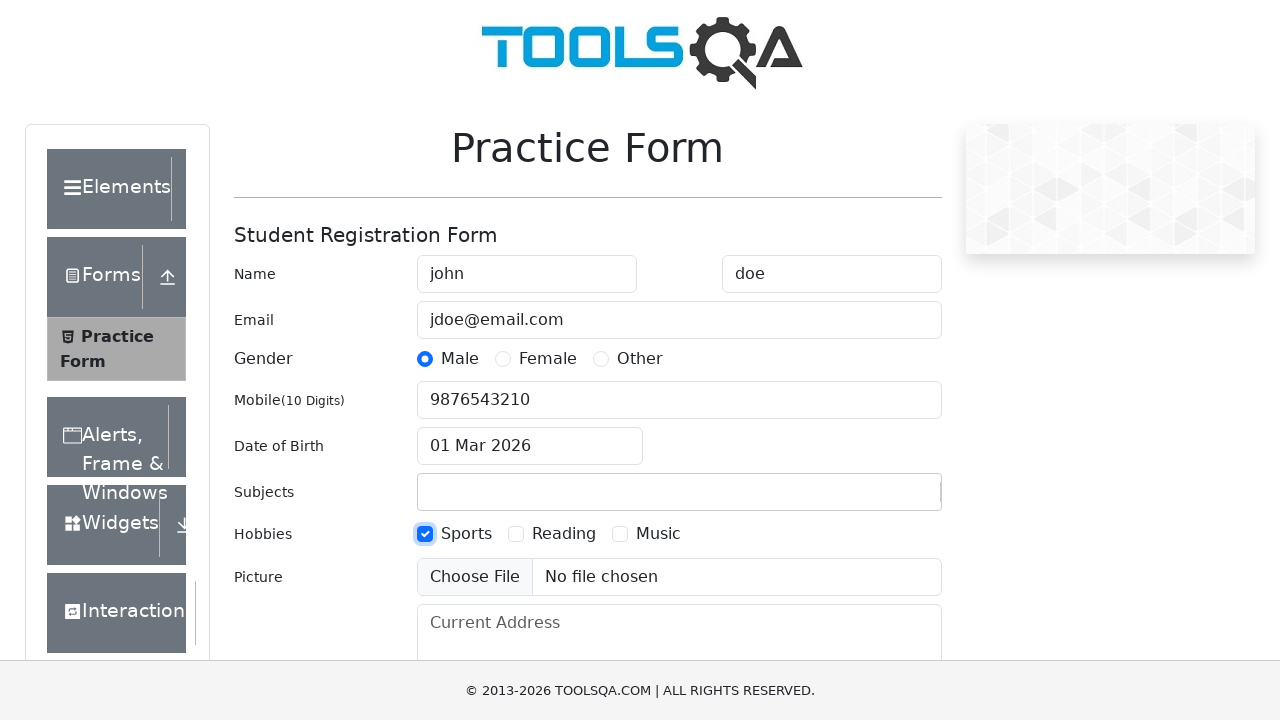

Selected hobby 'Reading' at (552, 534) on xpath=//input[@id='hobbies-checkbox-2']/..
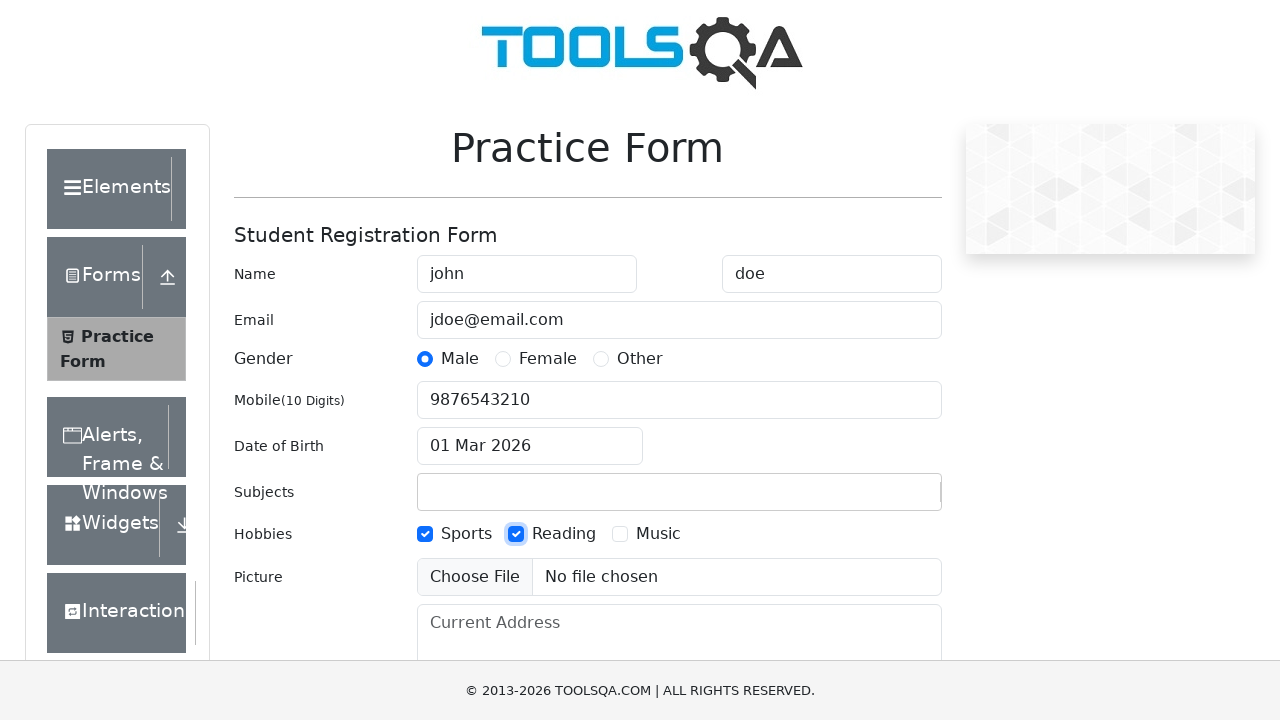

Filled address field with '2906 Shell Road, 12224' on #currentAddress
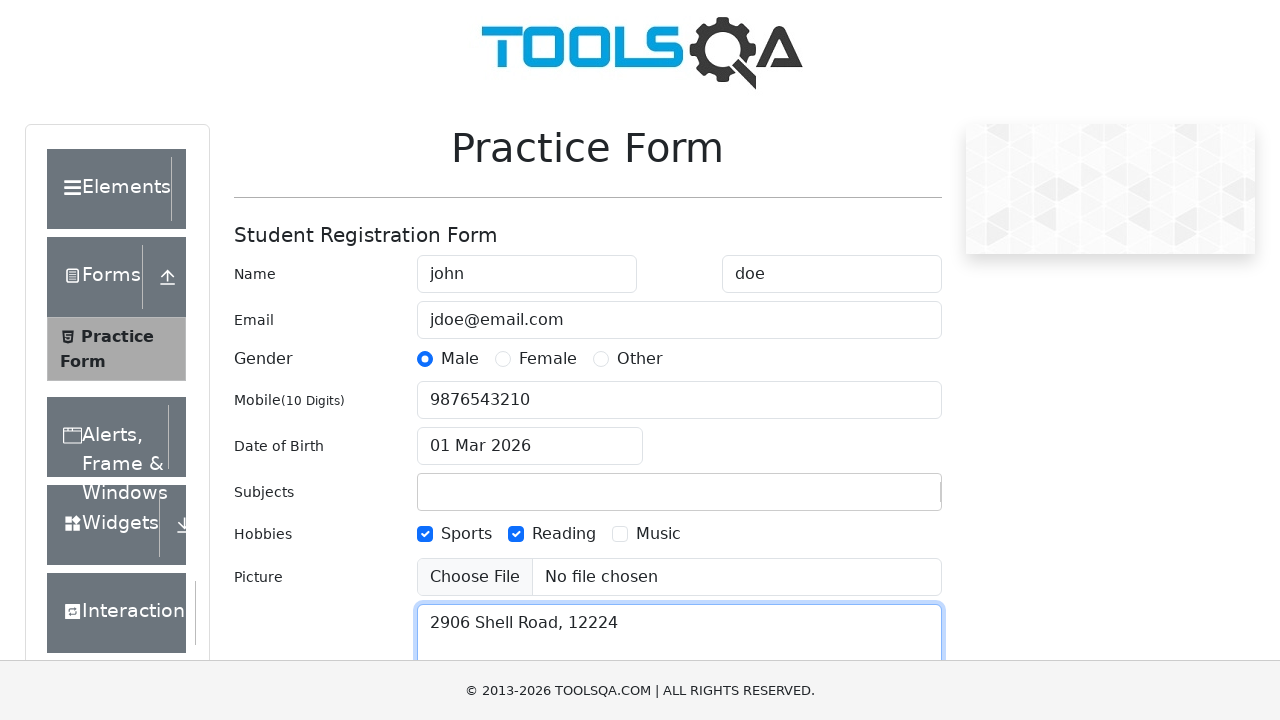

Filled state input with 'NCR' on #react-select-3-input
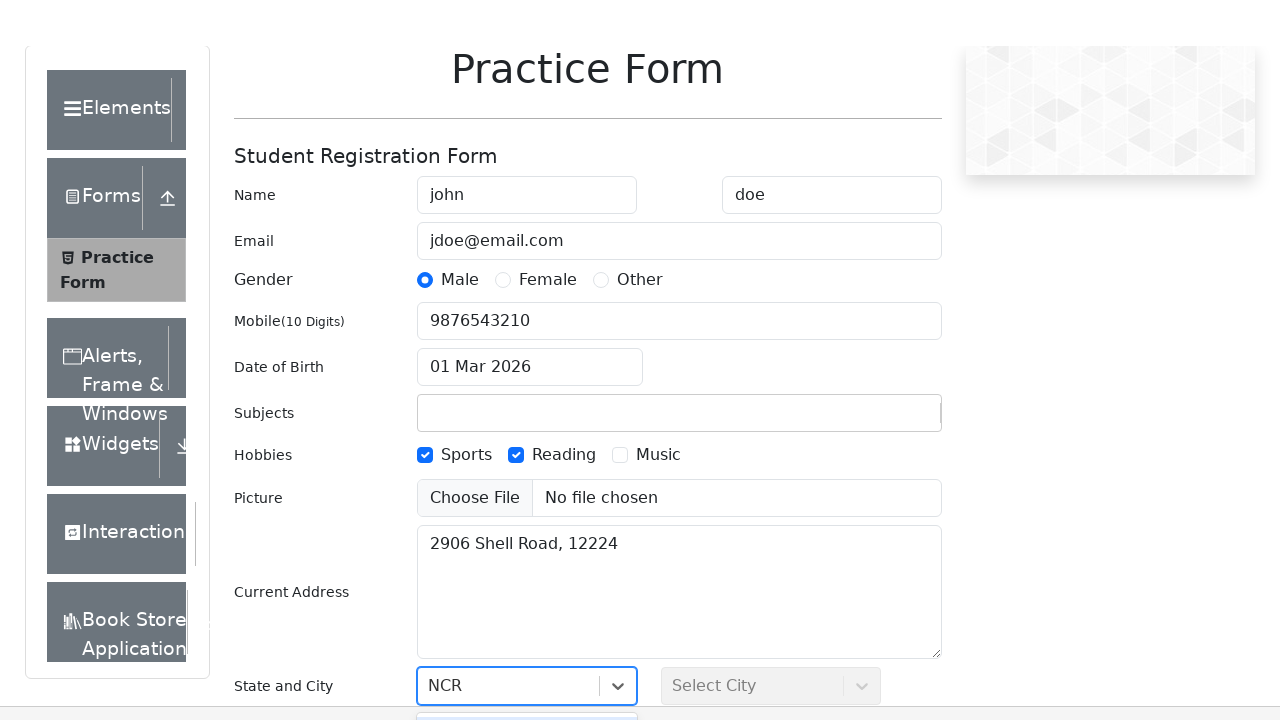

Pressed Tab to confirm state selection
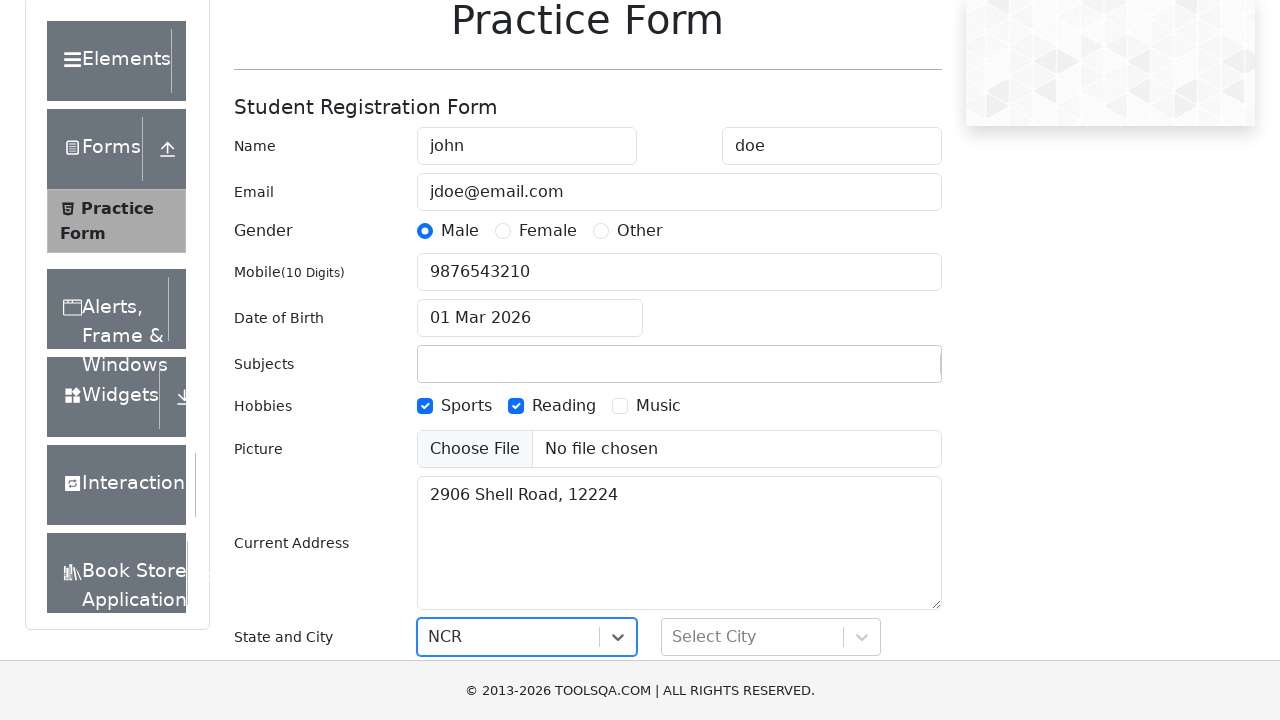

Waited 1000ms for city dropdown to be enabled
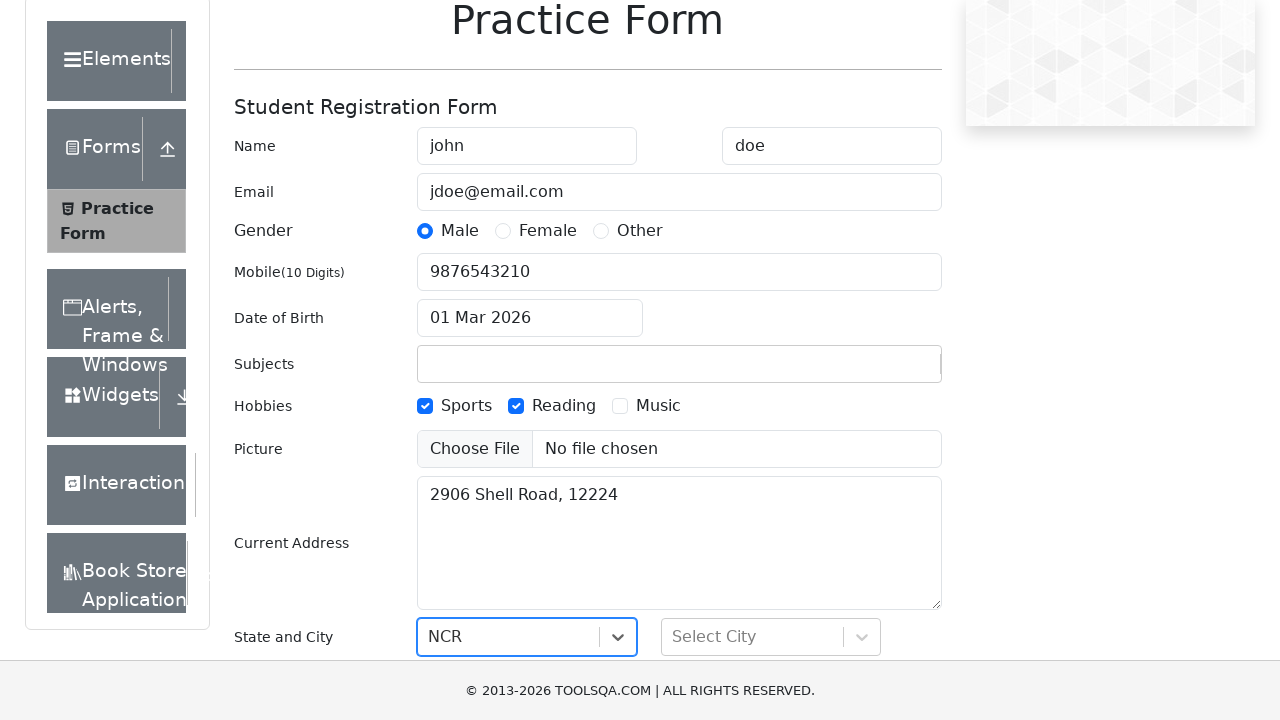

Filled city input with 'Delhi' on #react-select-4-input
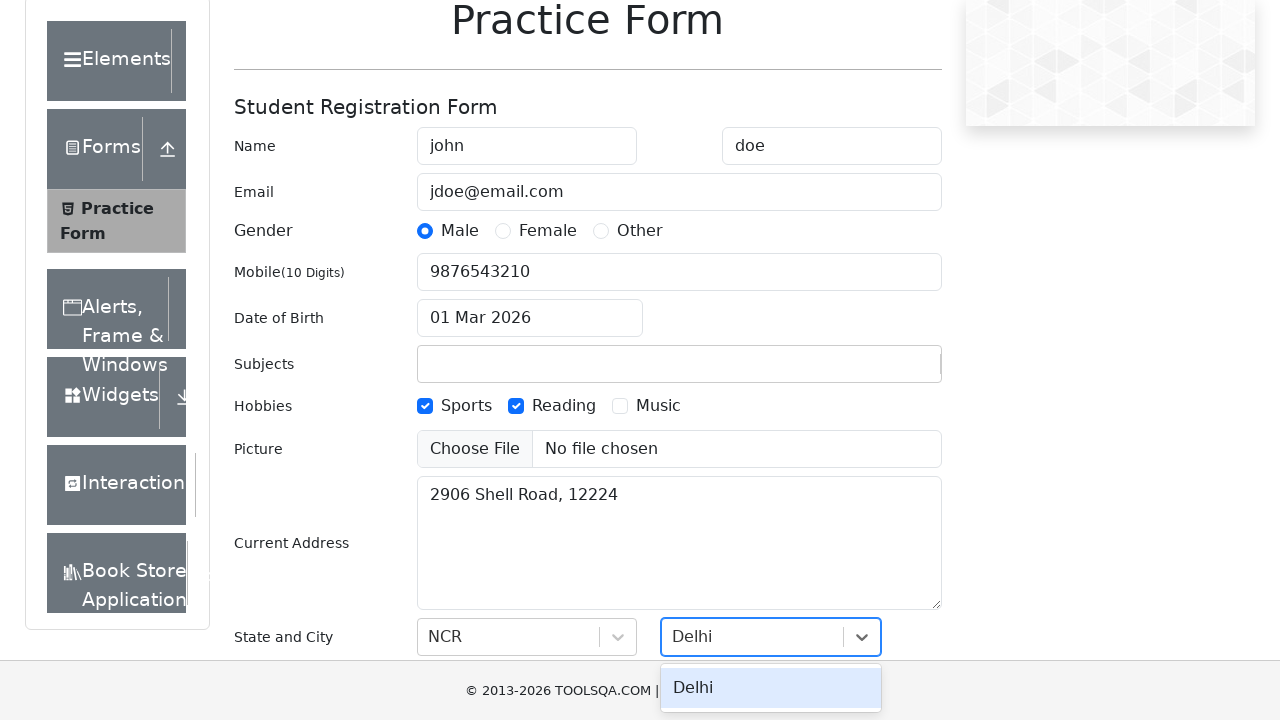

Pressed Tab to confirm city selection
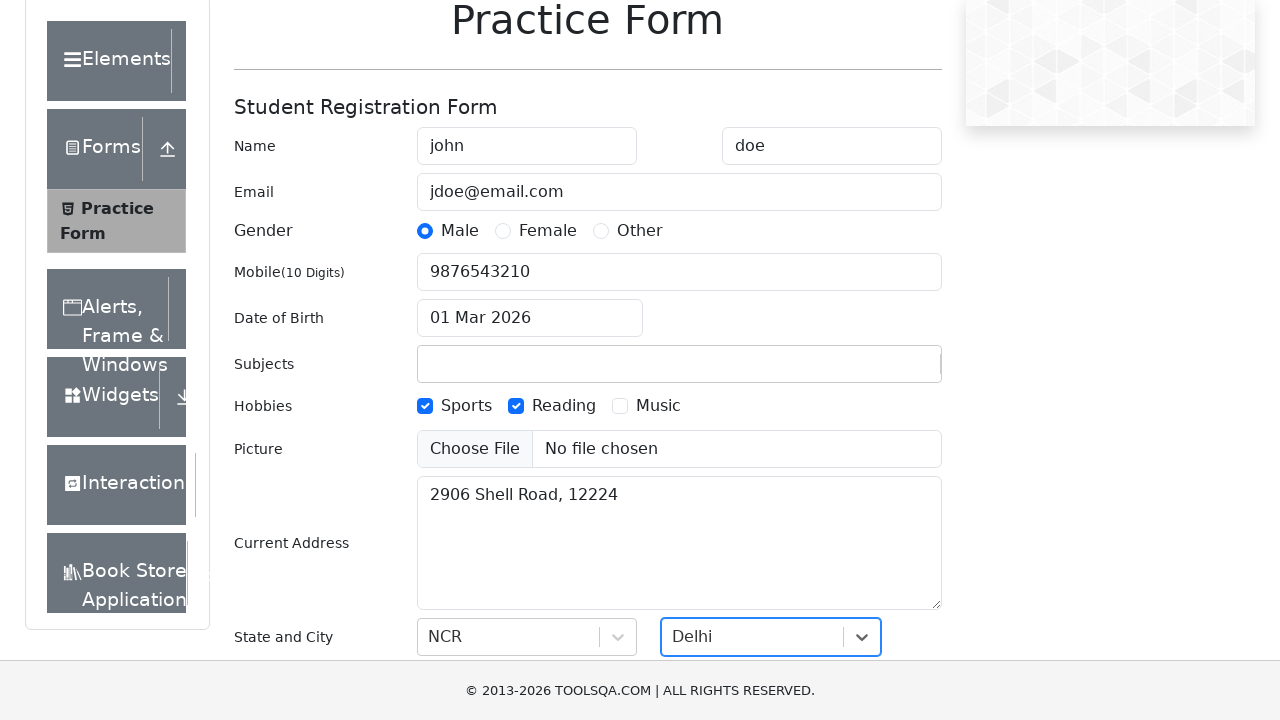

Scrolled submit button into view
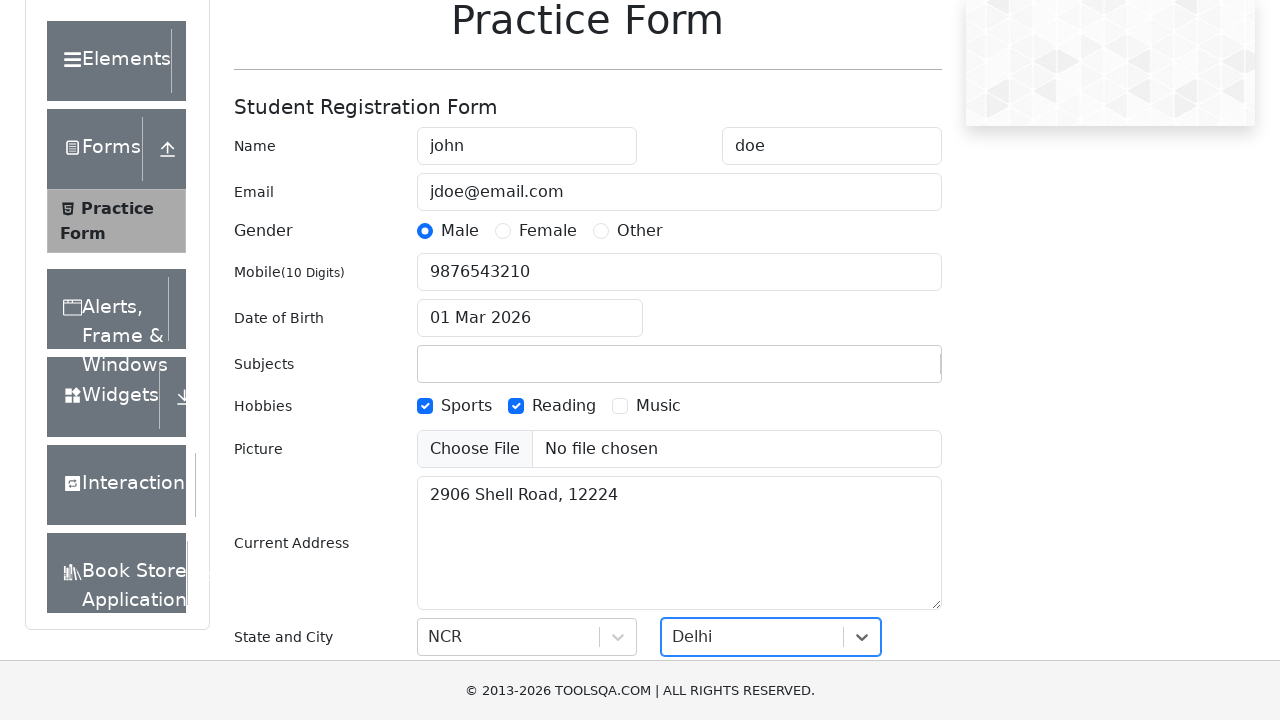

Clicked submit button to submit form at (885, 499) on #submit
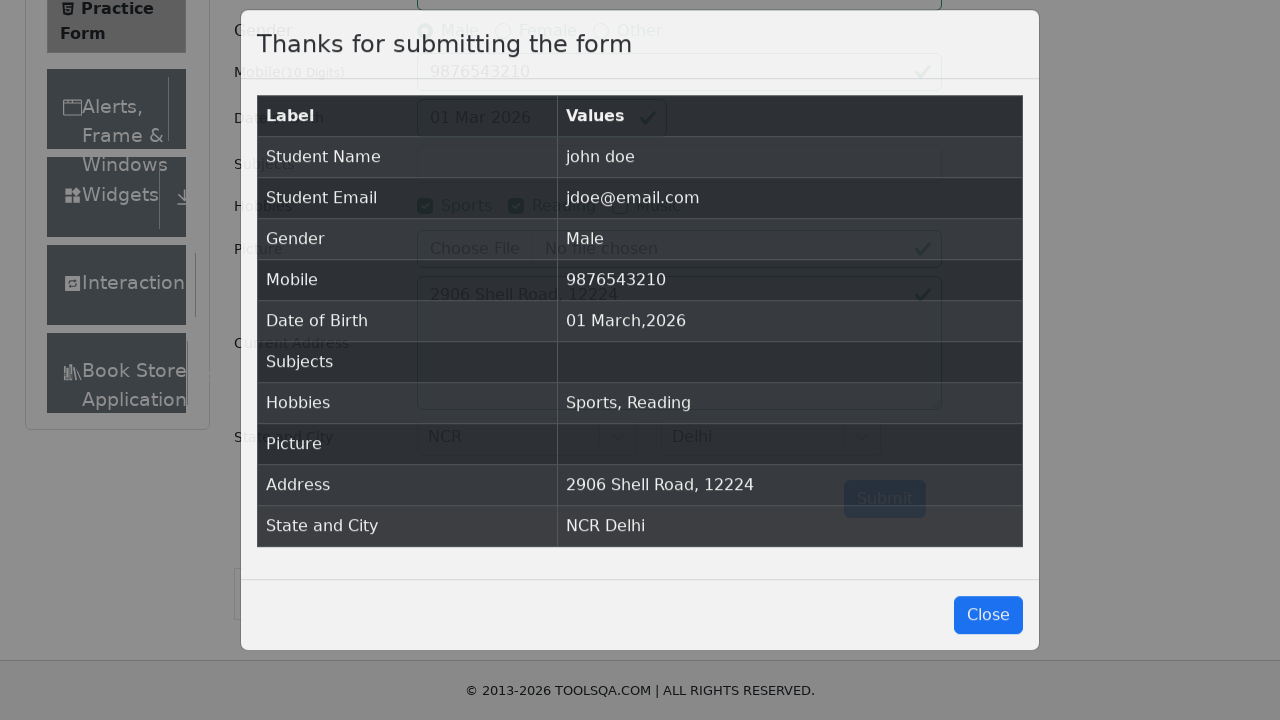

Confirmation modal appeared and is visible
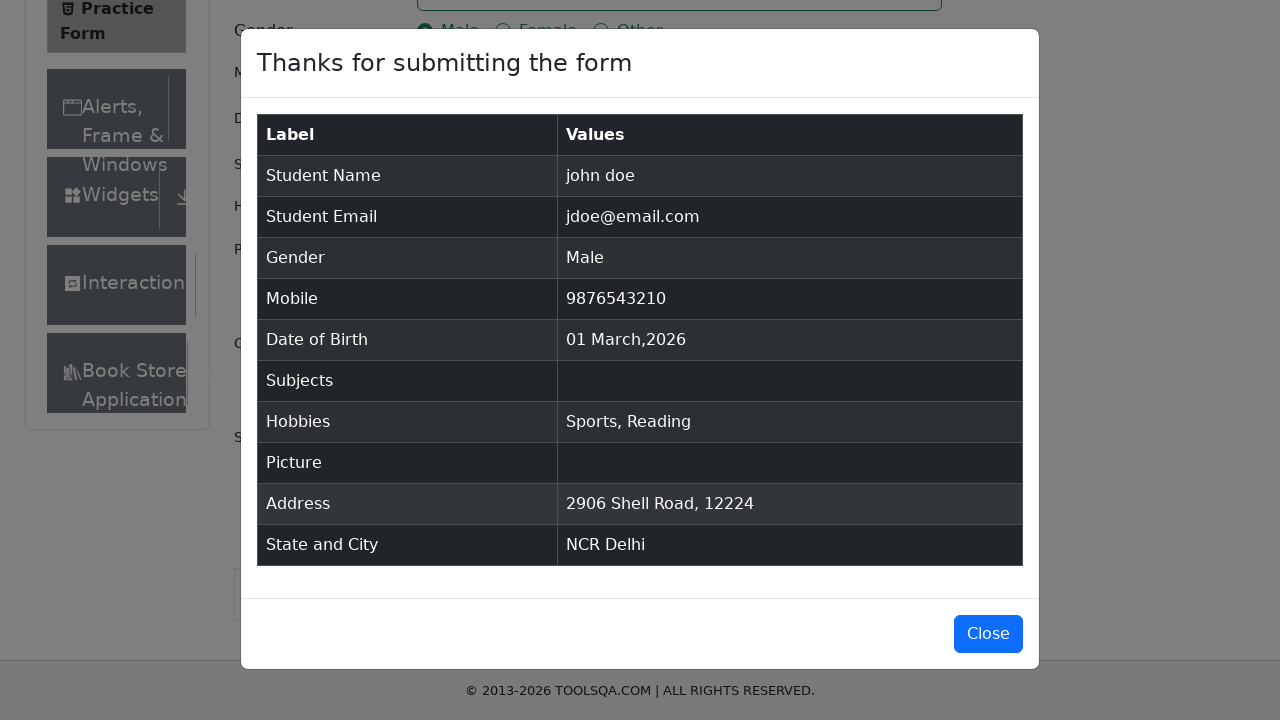

Clicked button to close confirmation modal at (988, 634) on #closeLargeModal
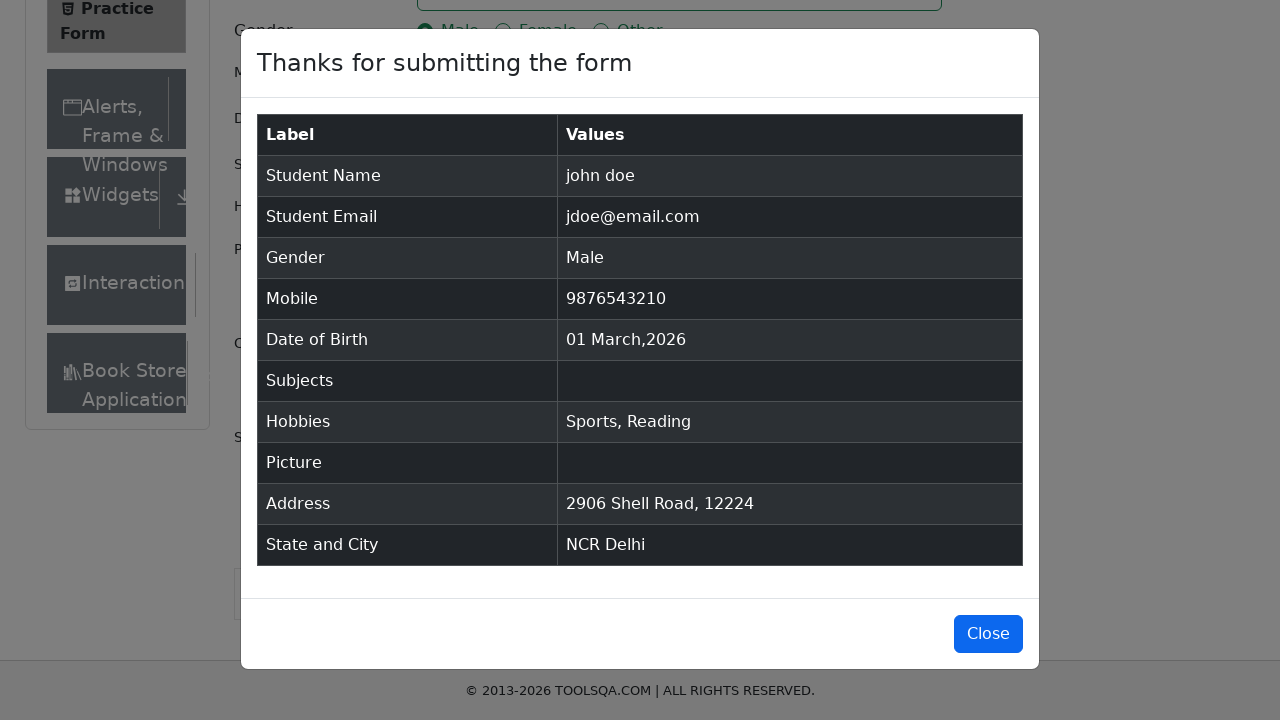

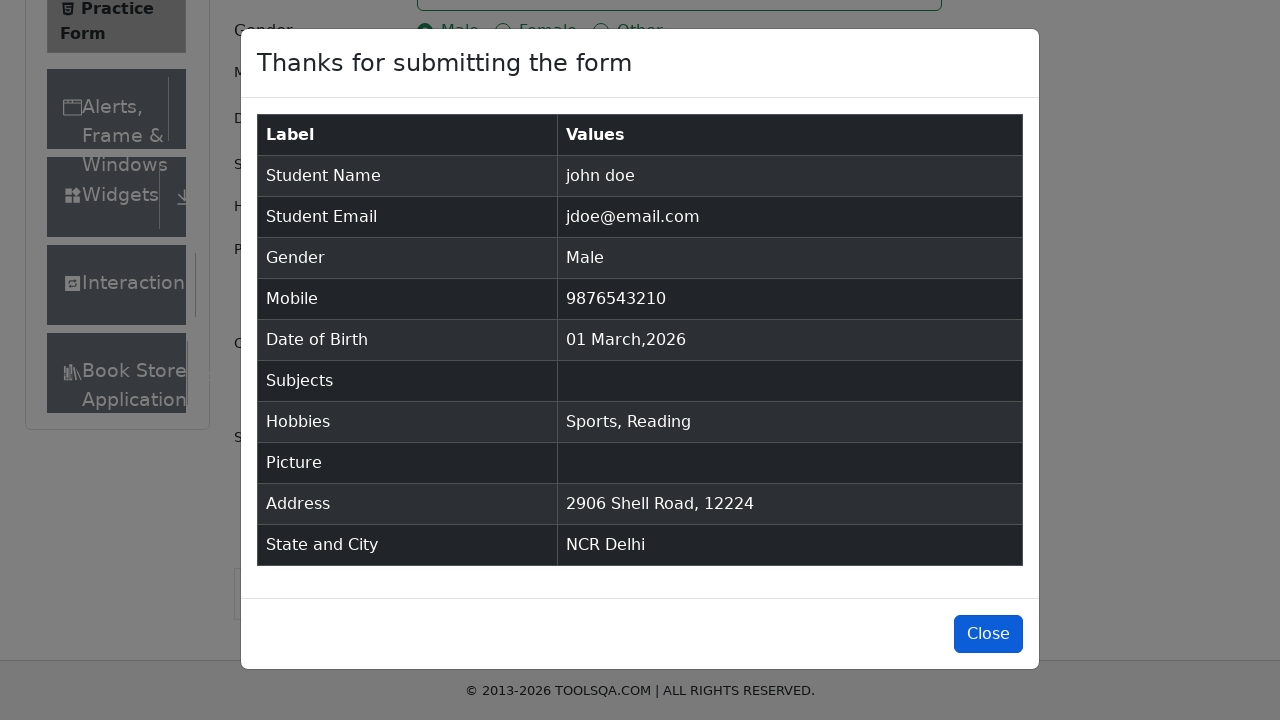